Tests multi-select functionality by holding Ctrl/Cmd key and clicking on non-consecutive items (1st, 3rd, 6th, and 11th) in a selectable list

Starting URL: https://automationfc.github.io/jquery-selectable/

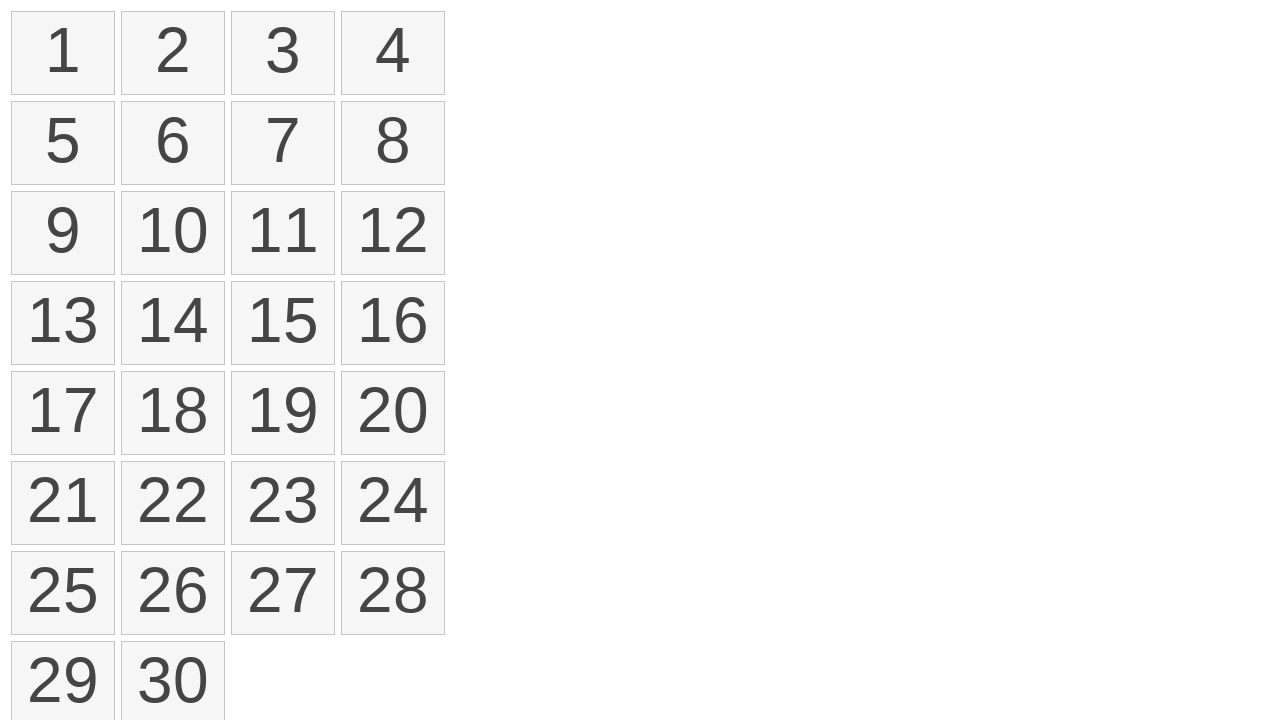

Waited for selectable items to load
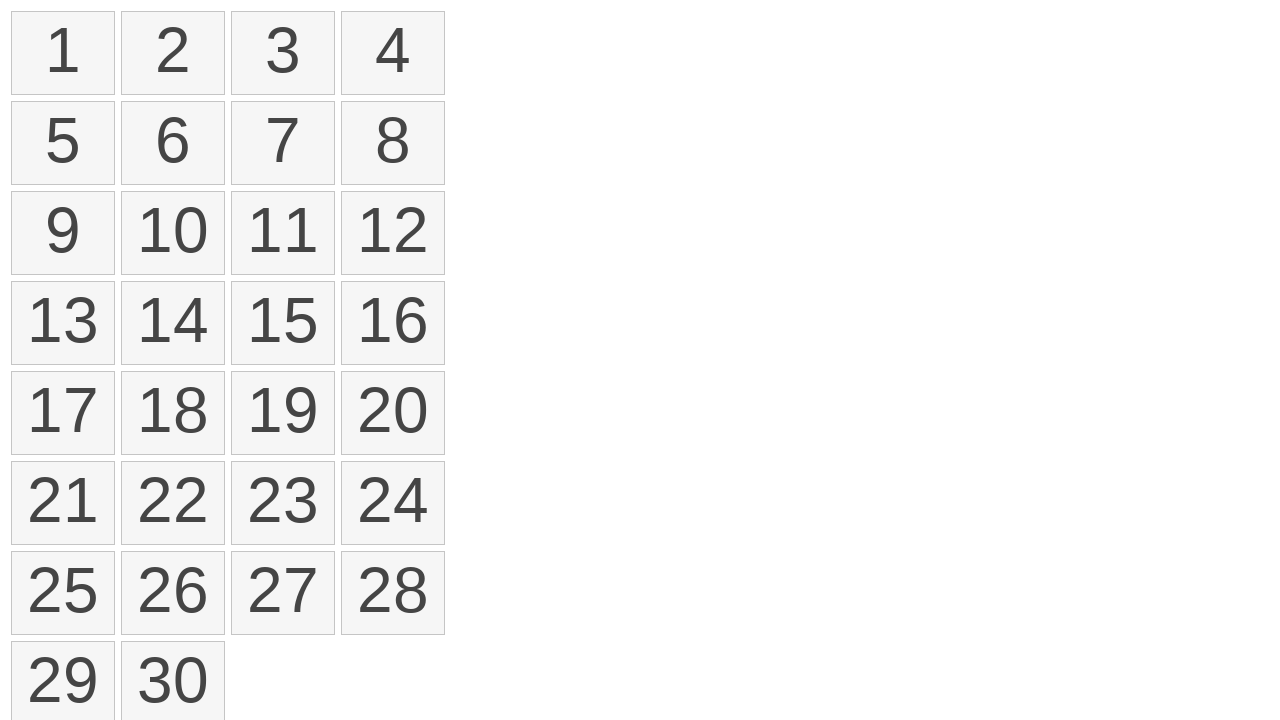

Located all selectable items in the list
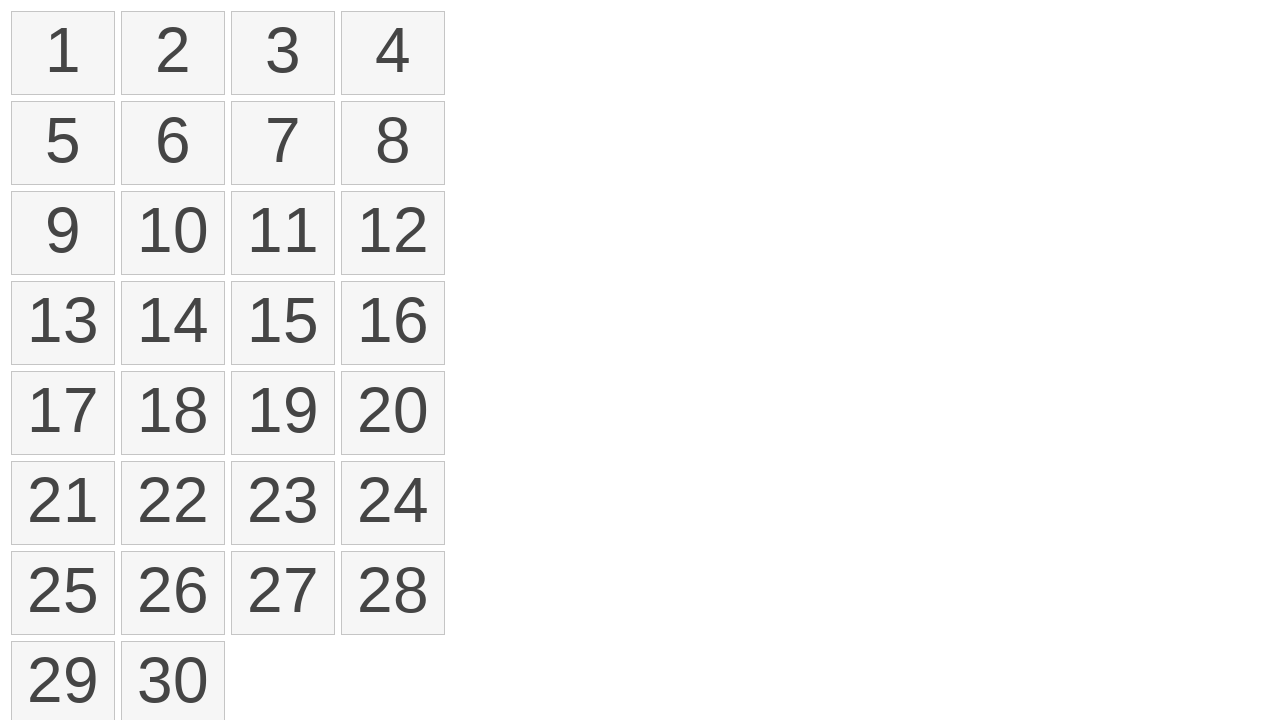

Pressed and held Control key for multi-select
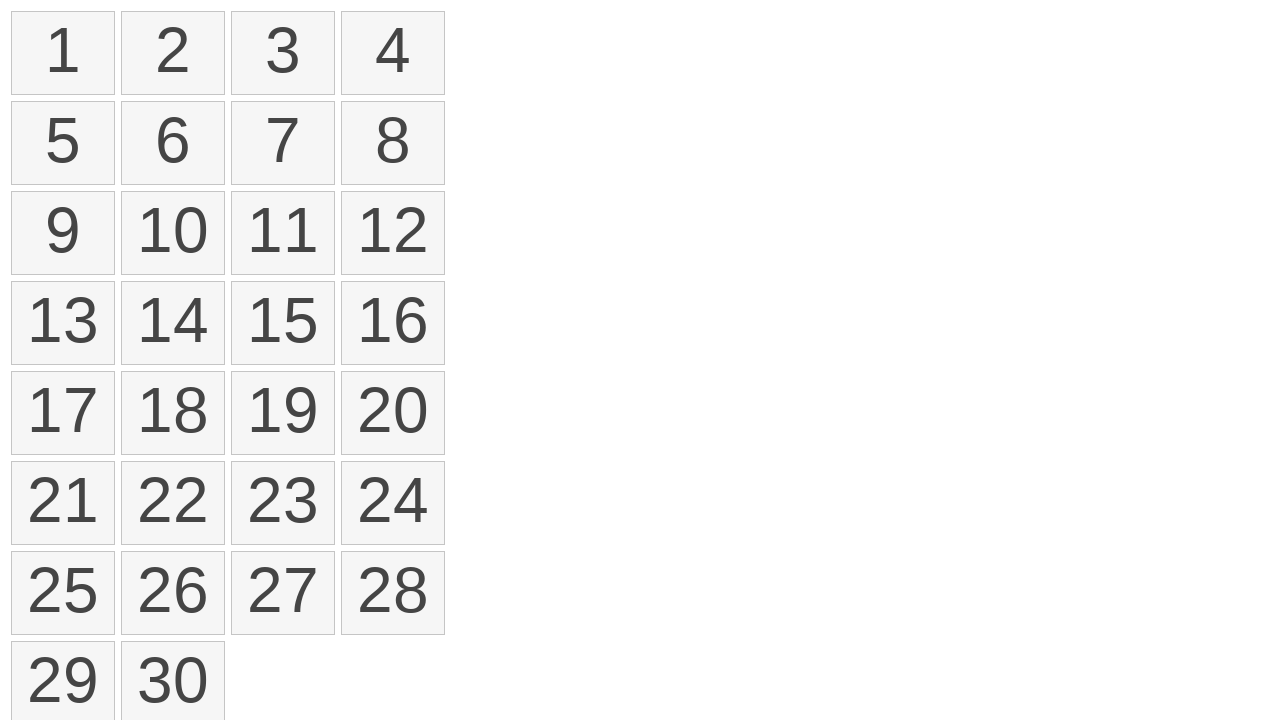

Clicked 1st item while holding Control at (63, 53) on ol#selectable li >> nth=0
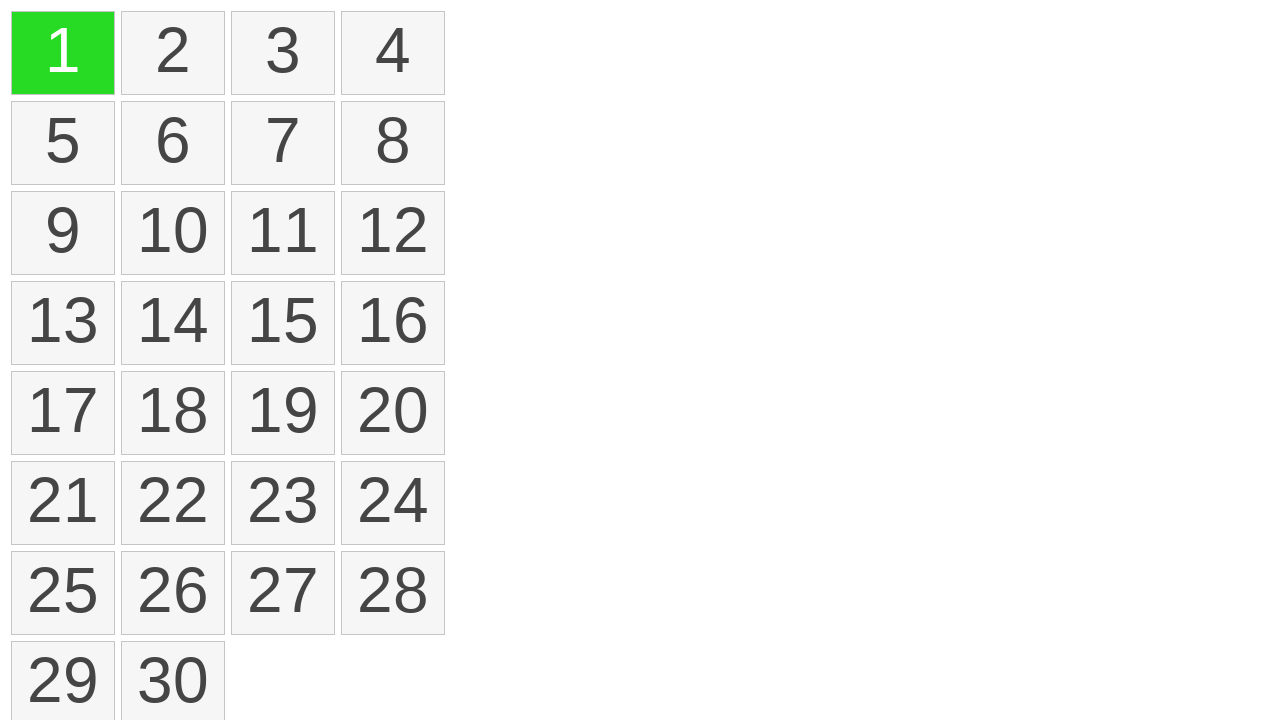

Clicked 3rd item while holding Control at (283, 53) on ol#selectable li >> nth=2
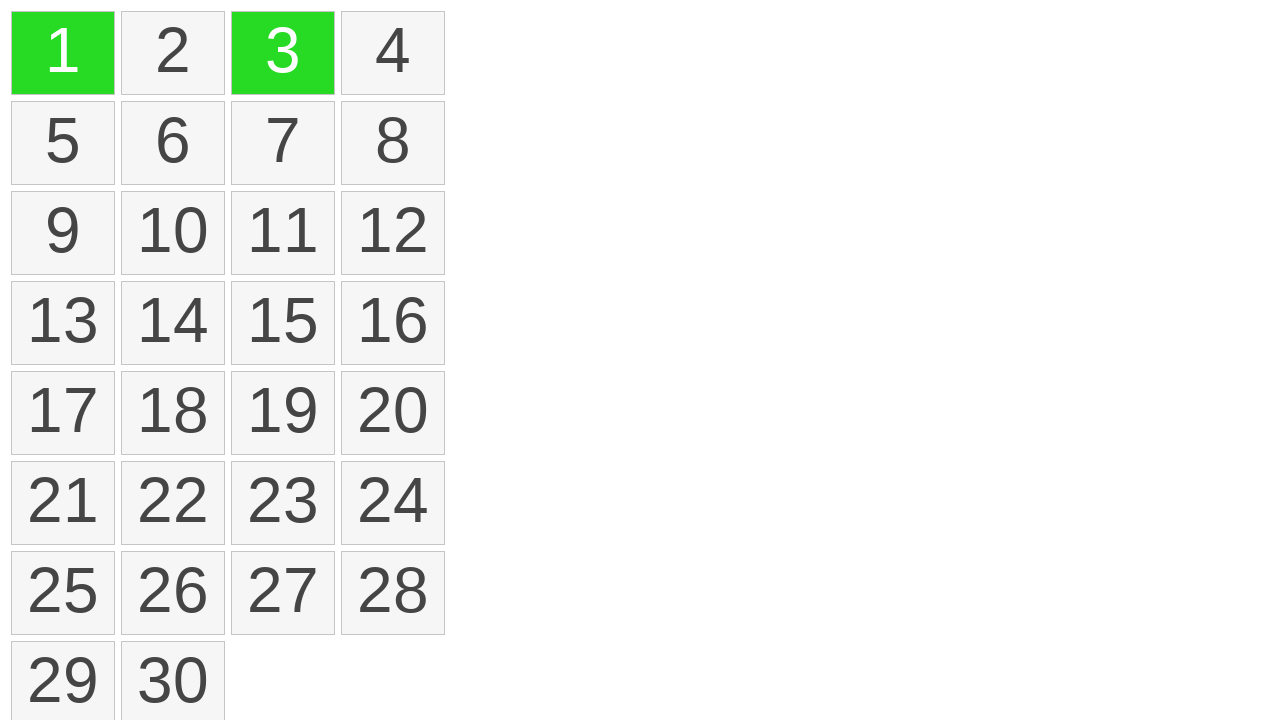

Clicked 6th item while holding Control at (173, 143) on ol#selectable li >> nth=5
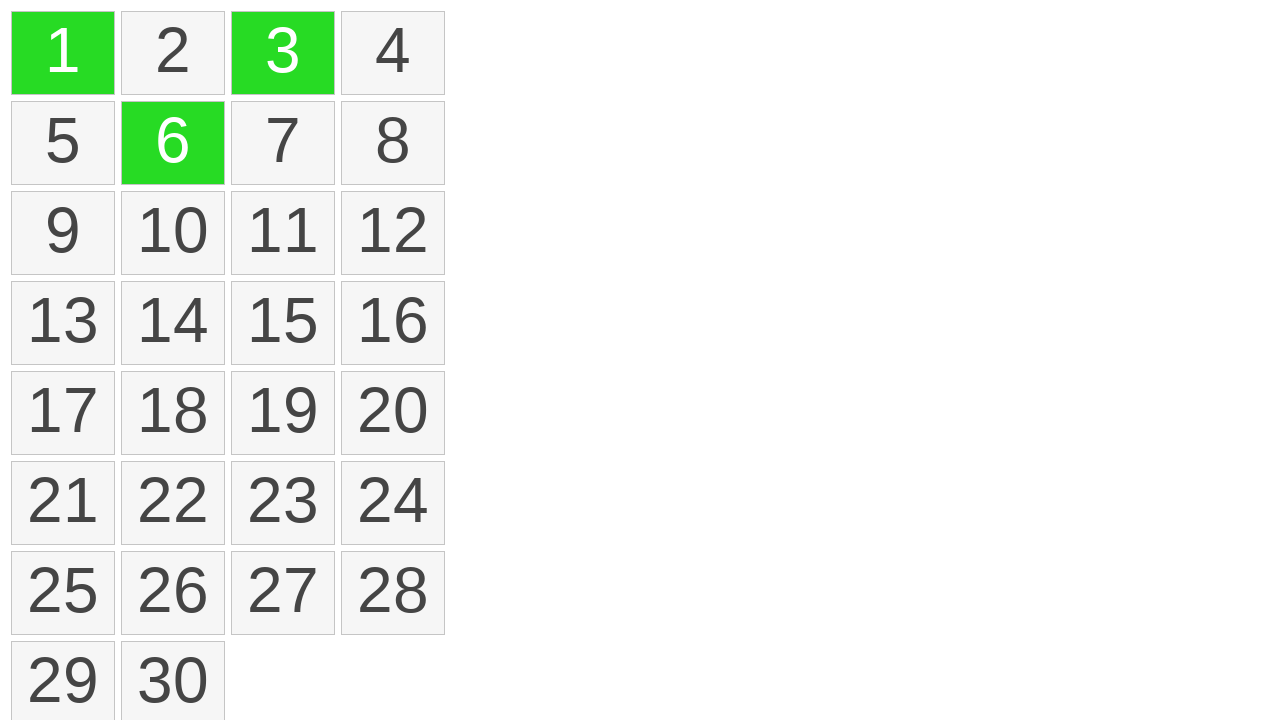

Clicked 11th item while holding Control at (283, 233) on ol#selectable li >> nth=10
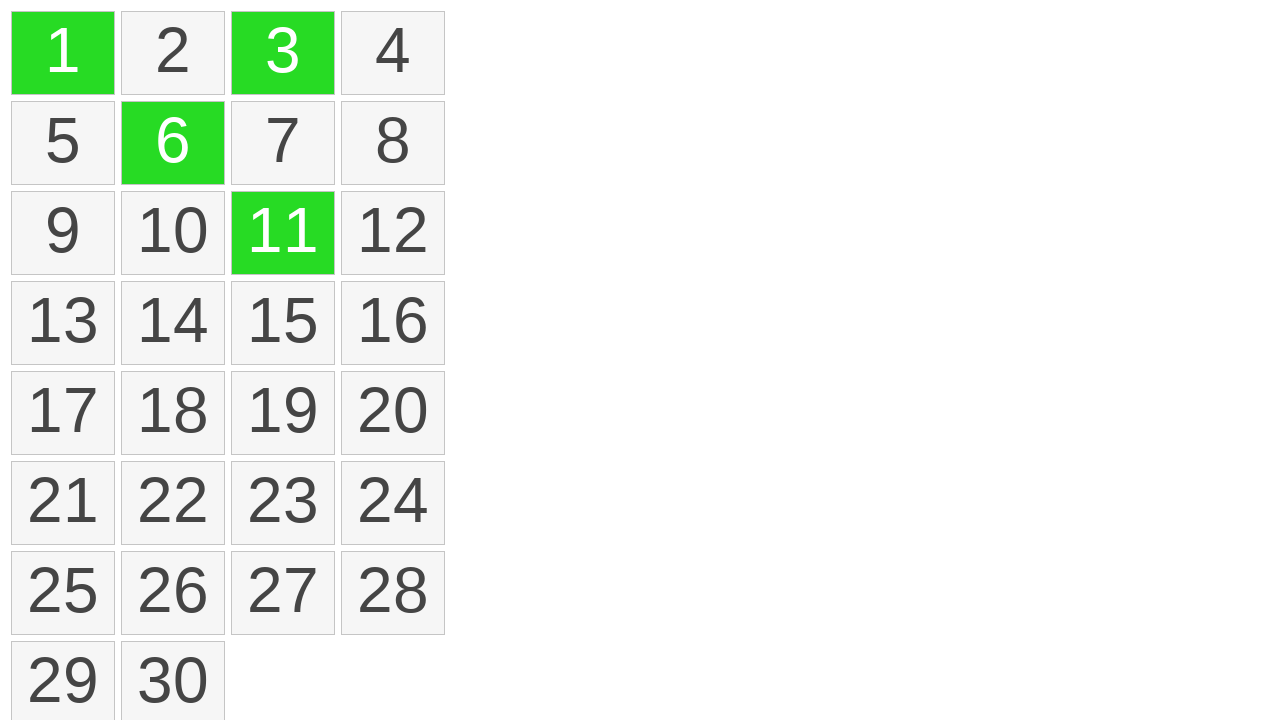

Released Control key
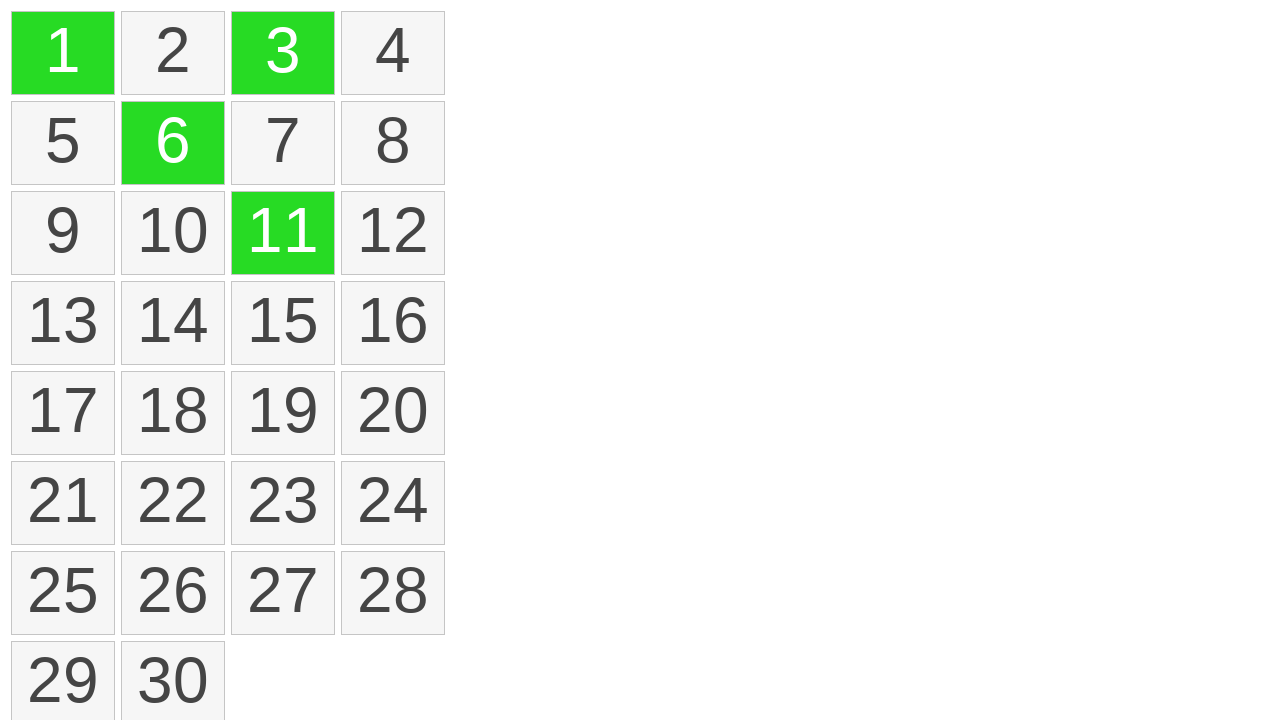

Waited for selected items to be highlighted
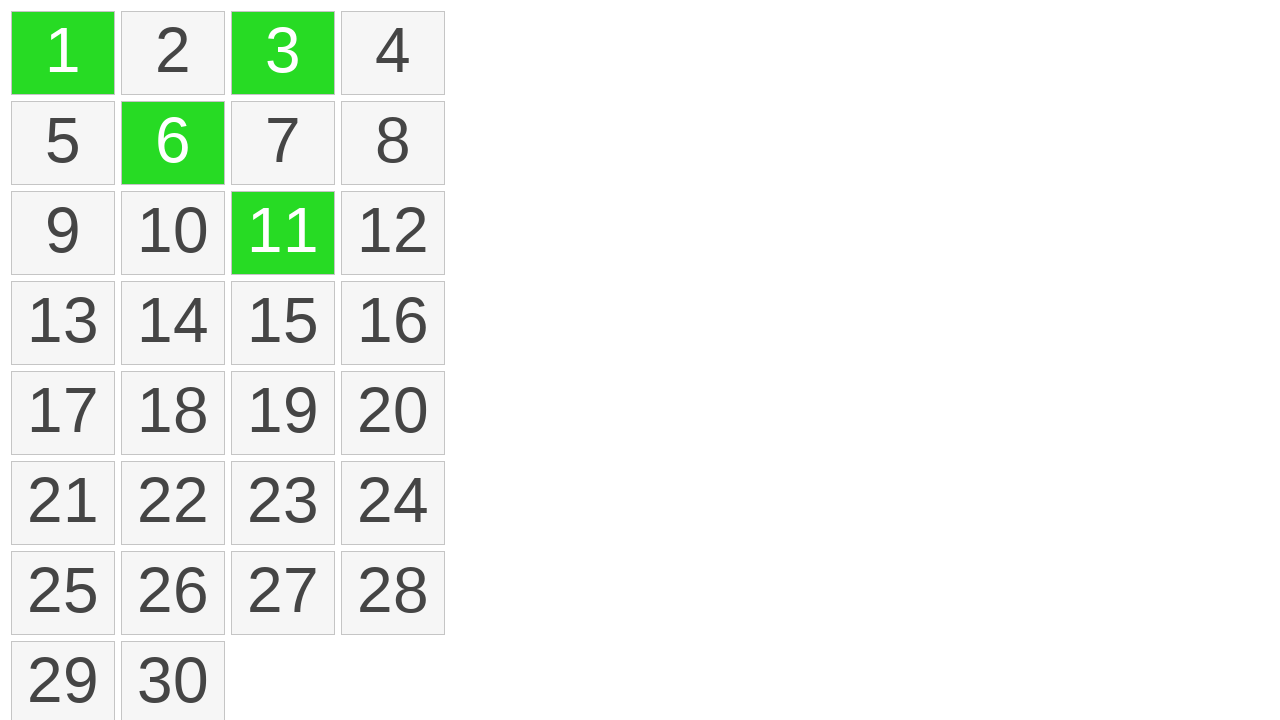

Located all selected items
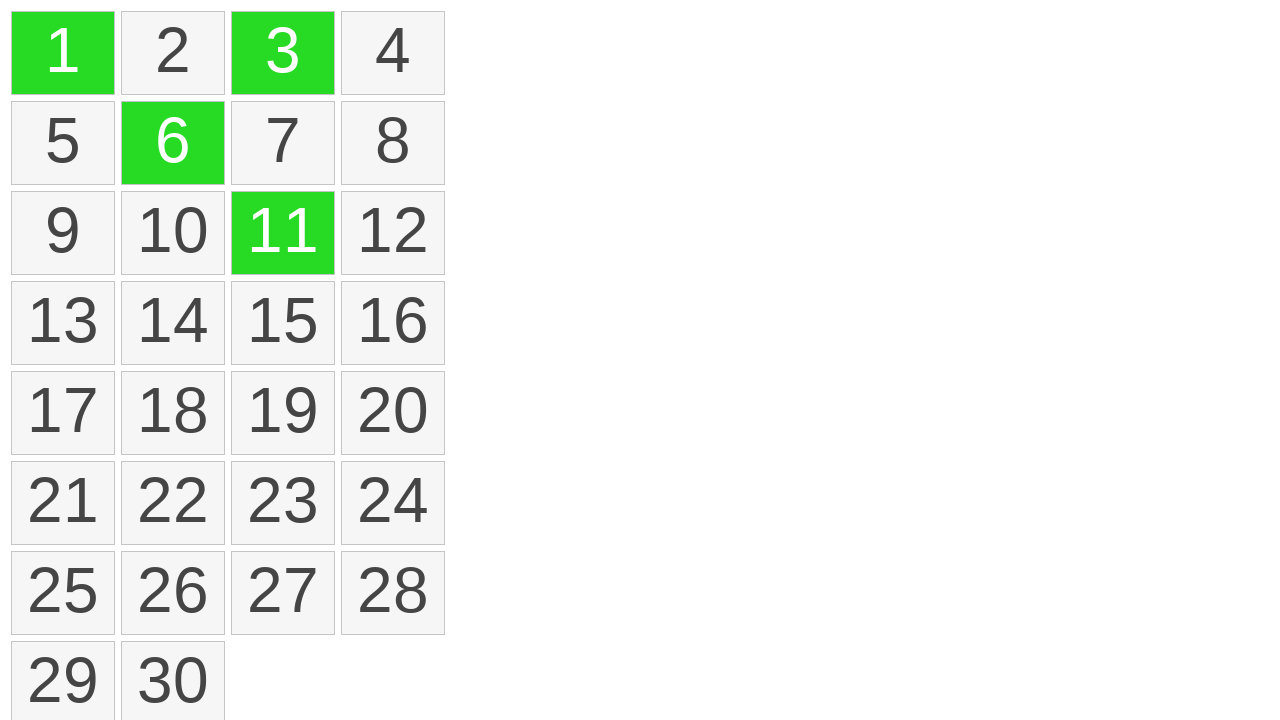

Verified that exactly 4 items are selected
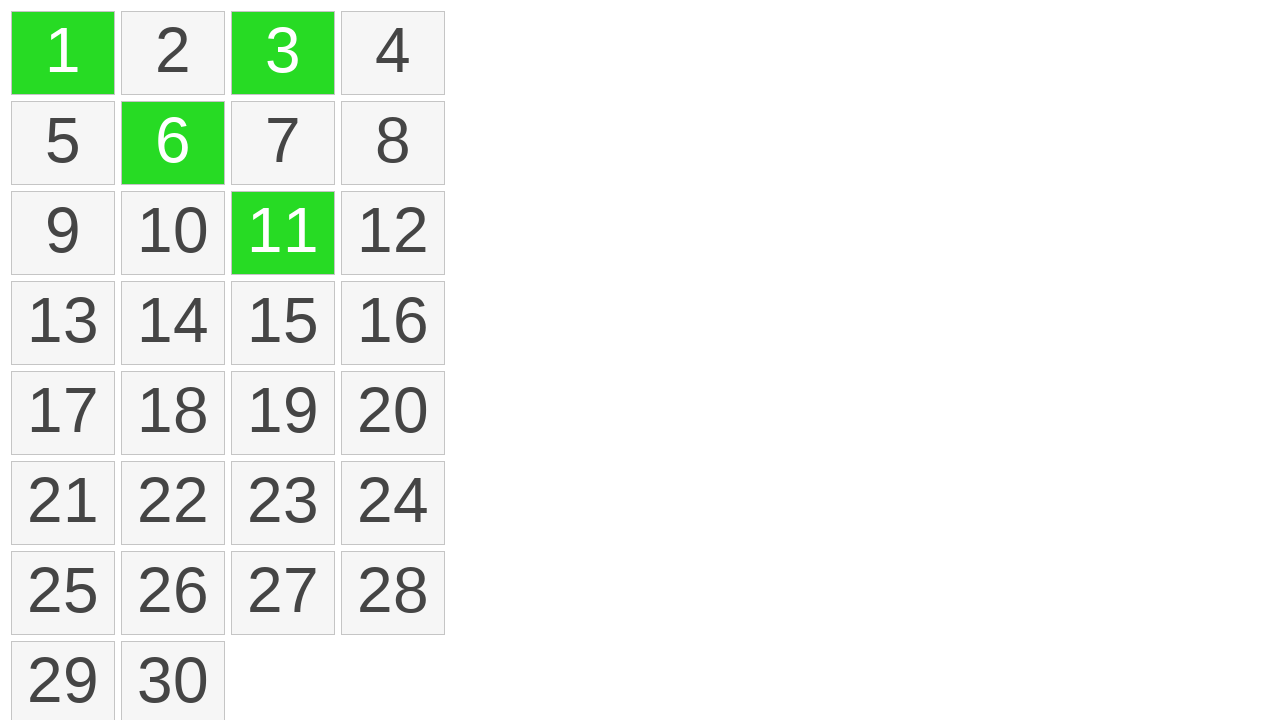

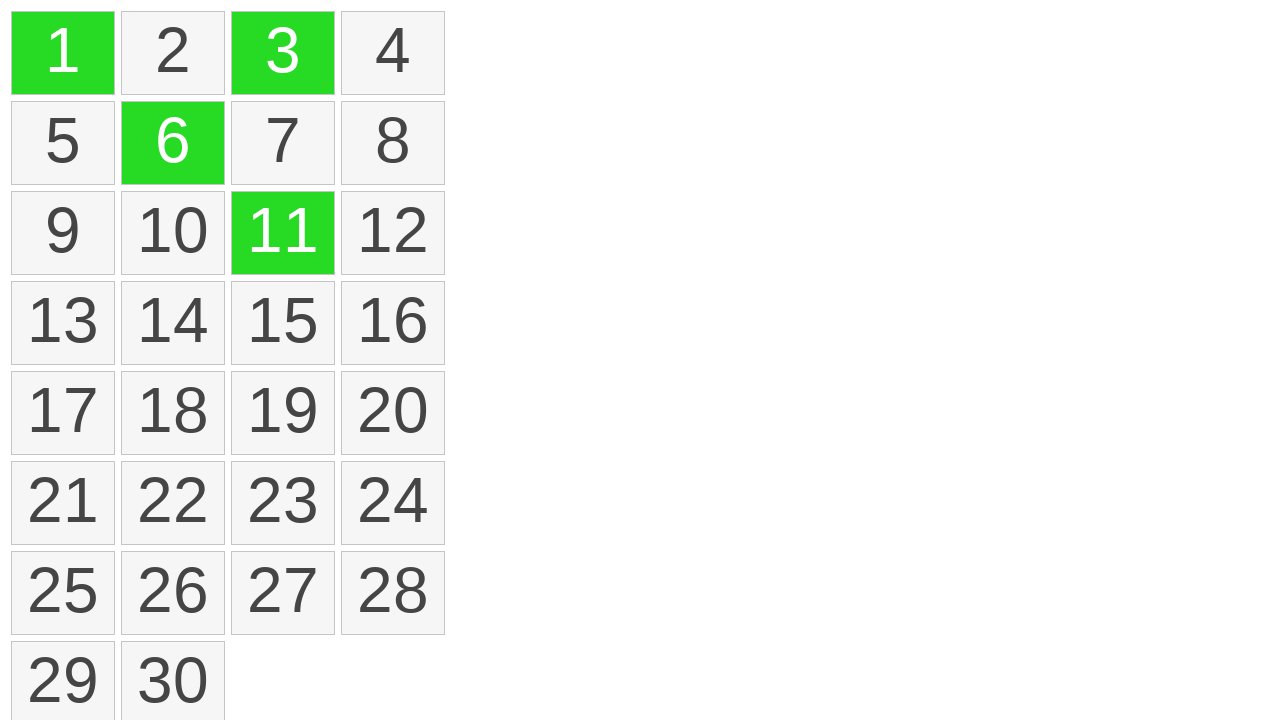